Tests hyperlink navigation by clicking through various status code links and navigating back

Starting URL: https://the-internet.herokuapp.com/status_codes

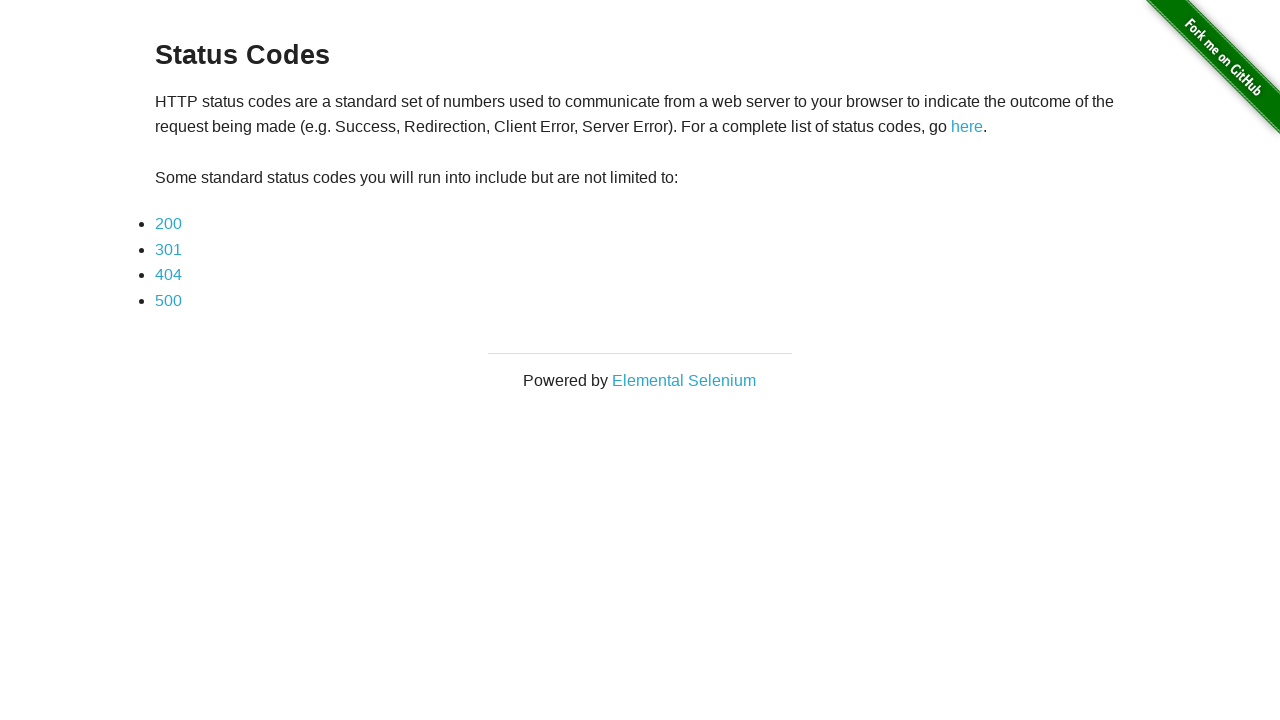

Clicked on 200 status code link at (168, 224) on a:has-text('200')
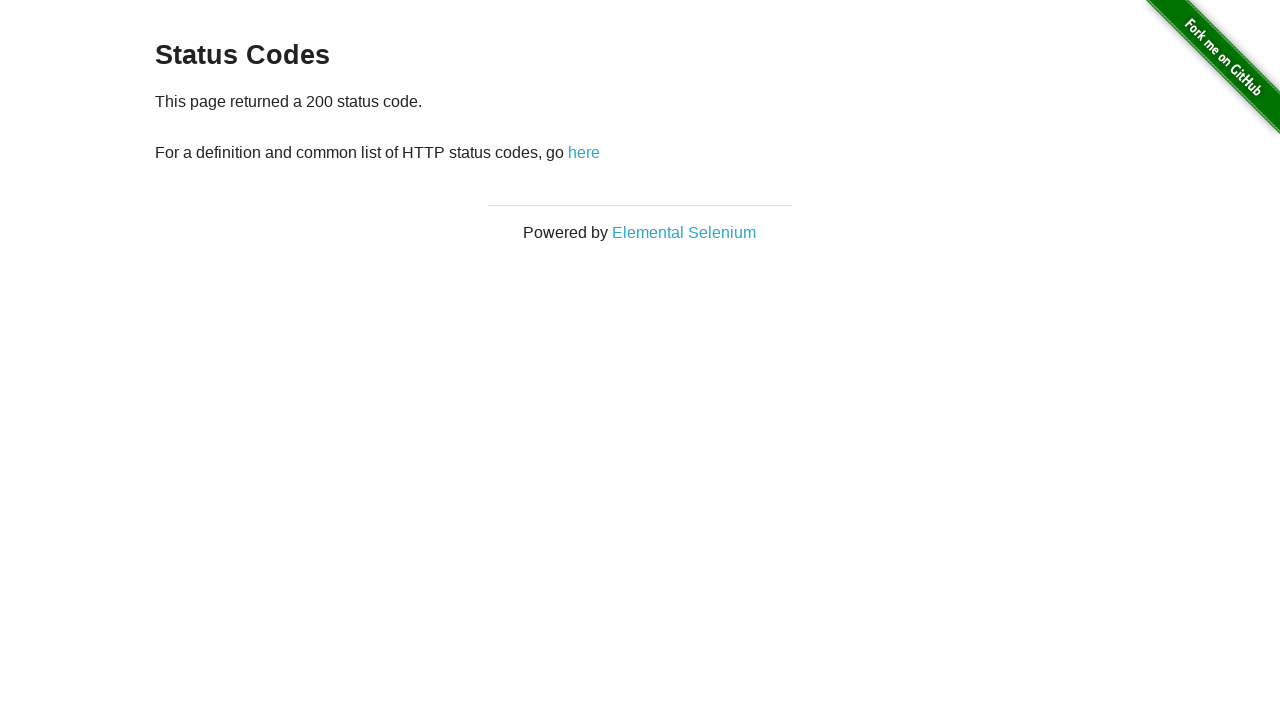

200 status code page loaded
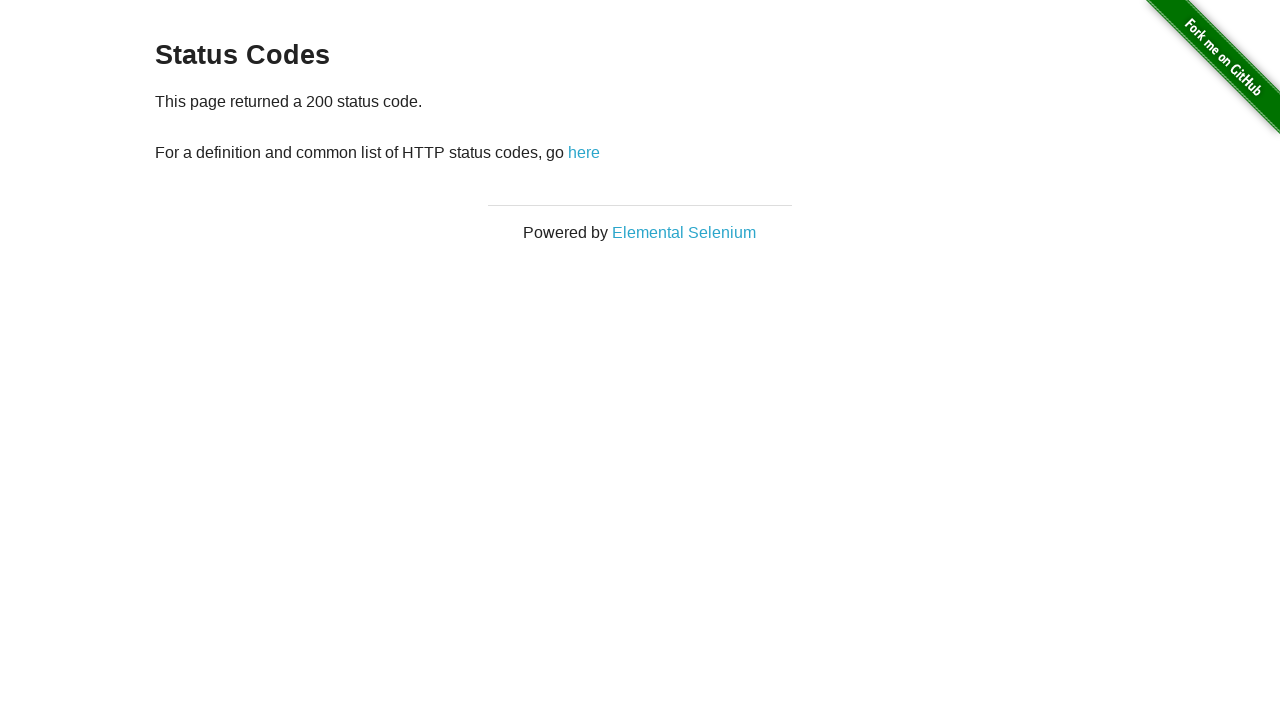

Clicked 'here' link to navigate back to status codes page at (584, 152) on a:has-text('here')
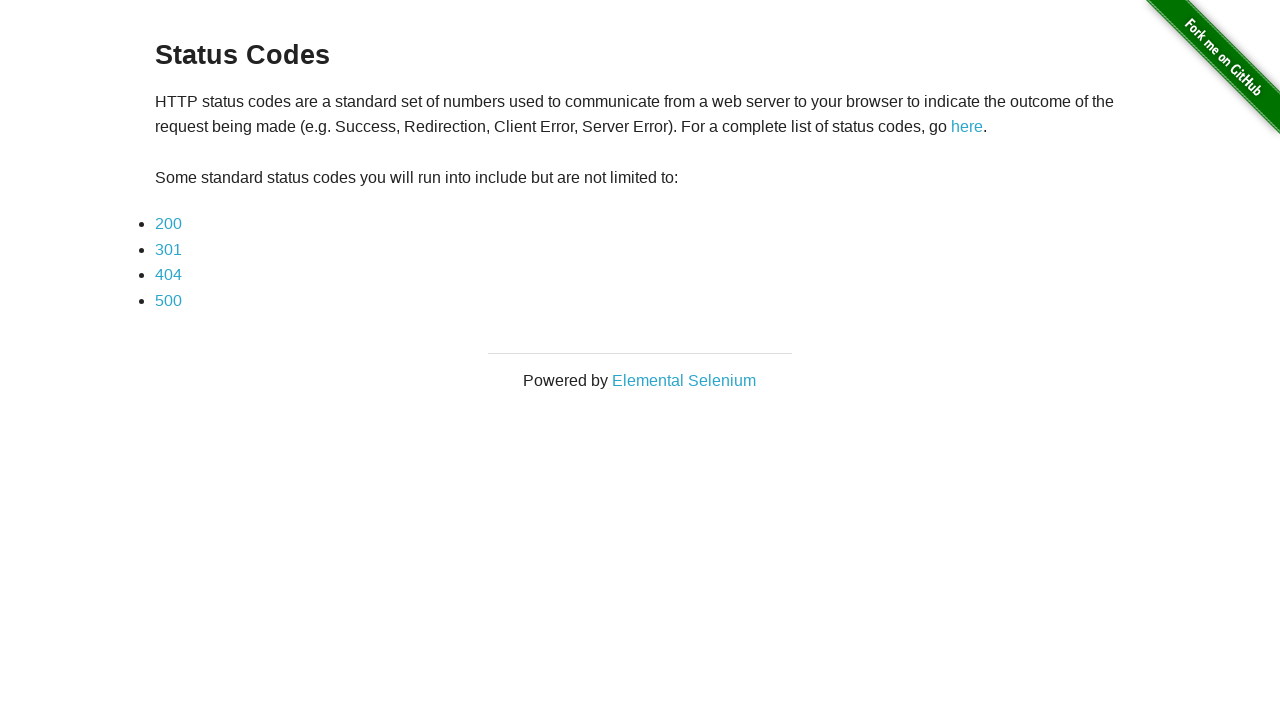

Clicked on 301 status code link at (168, 249) on a:has-text('301')
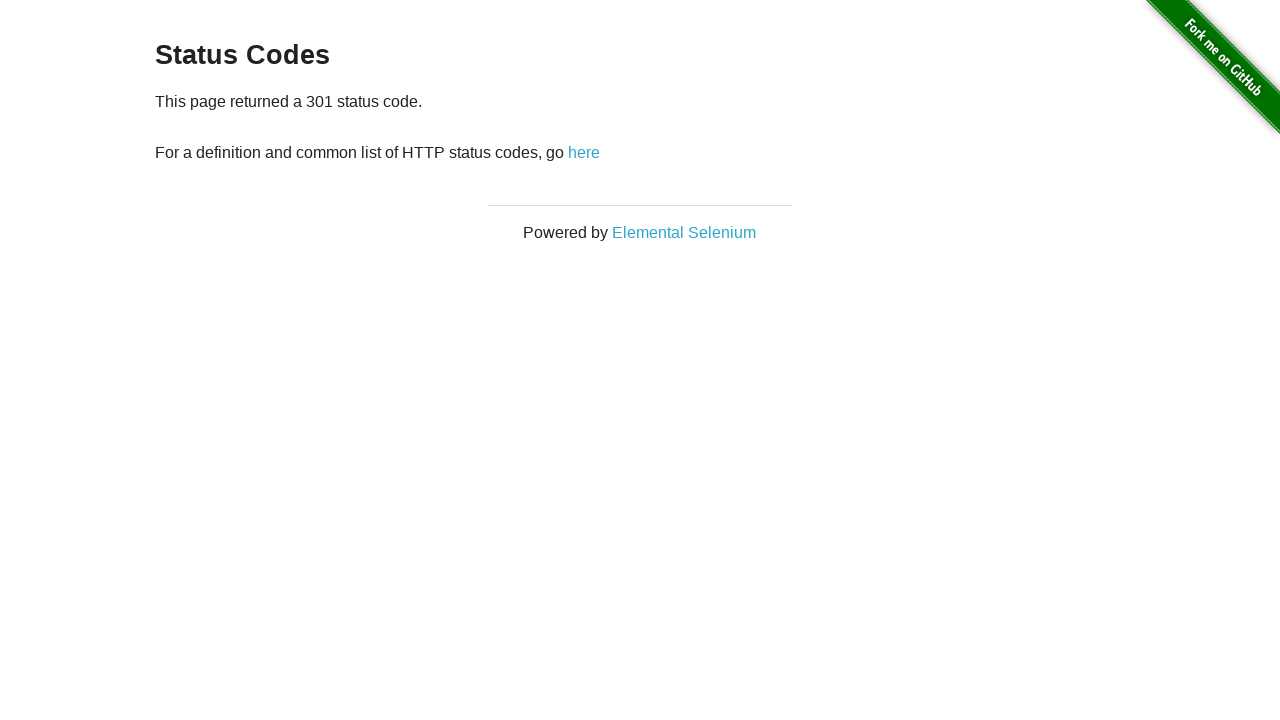

301 status code page loaded
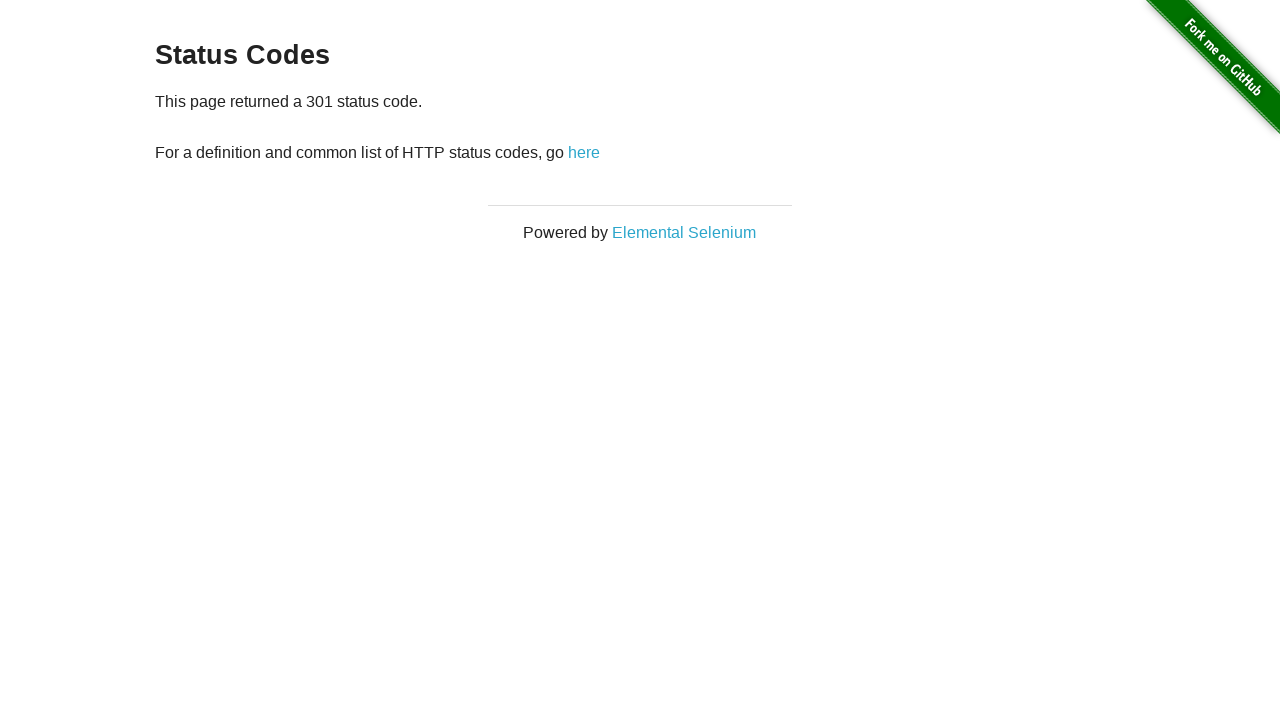

Clicked 'here' link to navigate back to status codes page at (584, 152) on a:has-text('here')
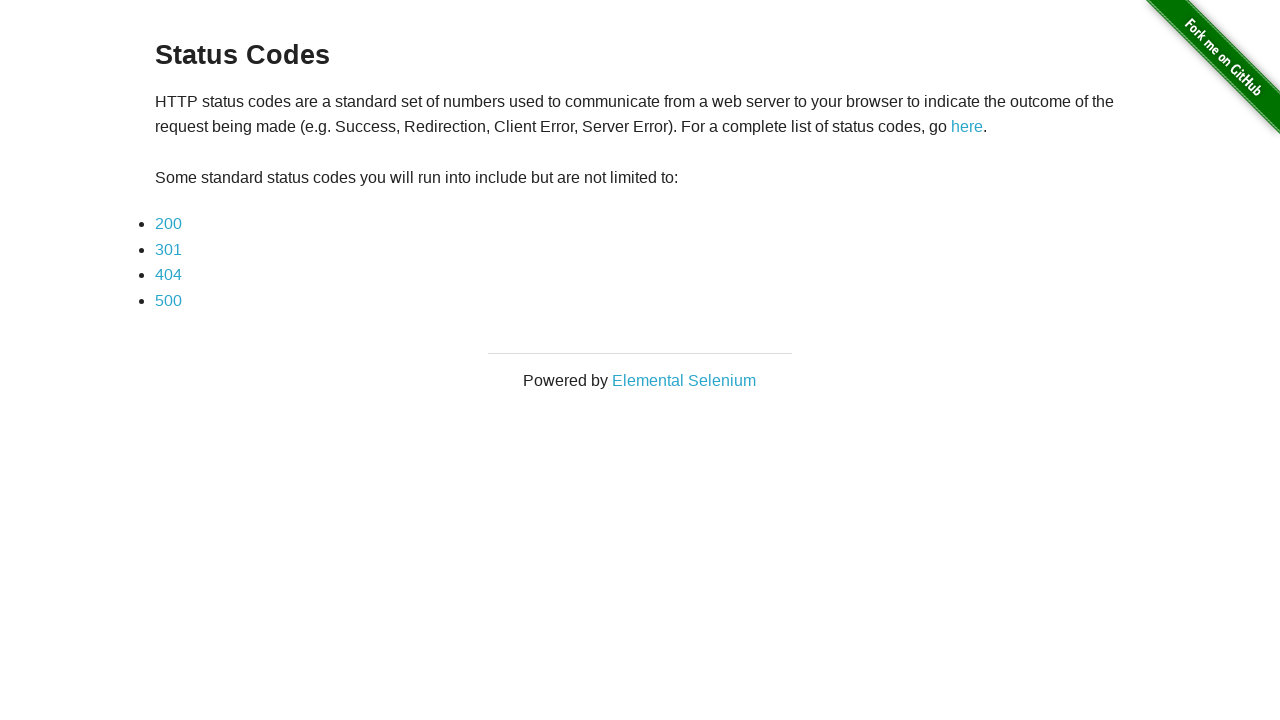

Clicked on 404 status code link at (168, 275) on a:has-text('404')
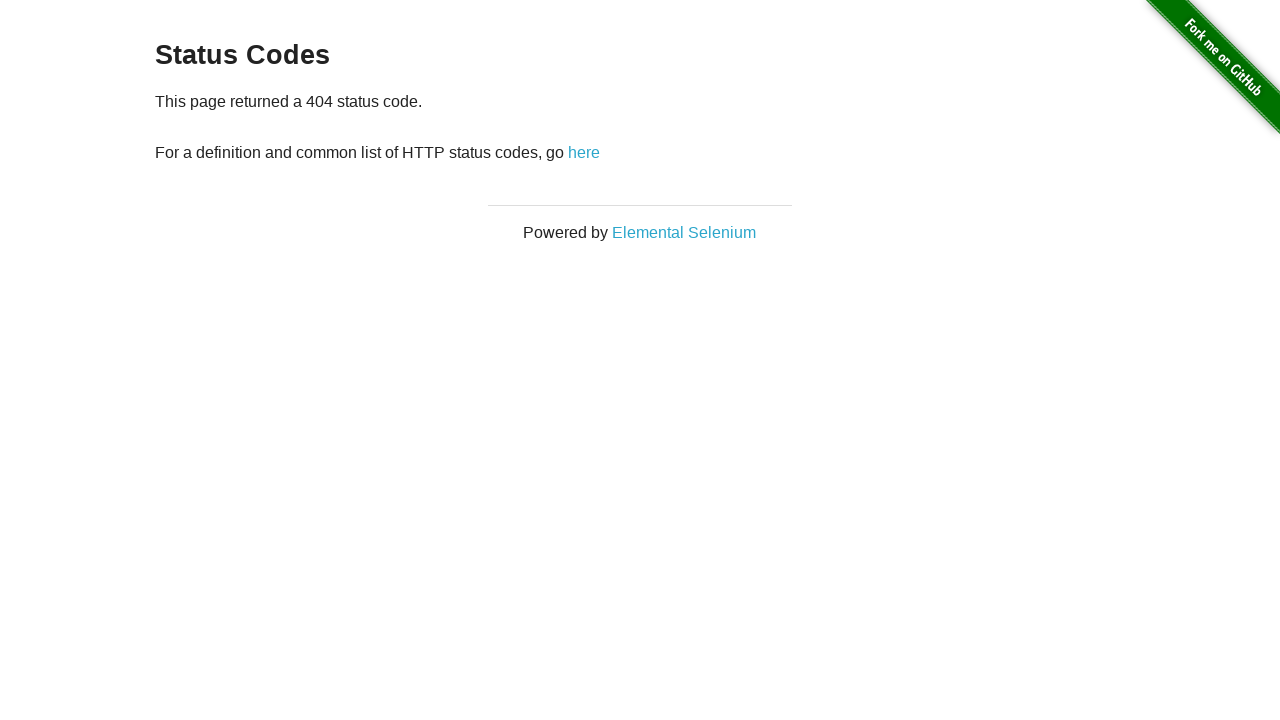

404 status code page loaded
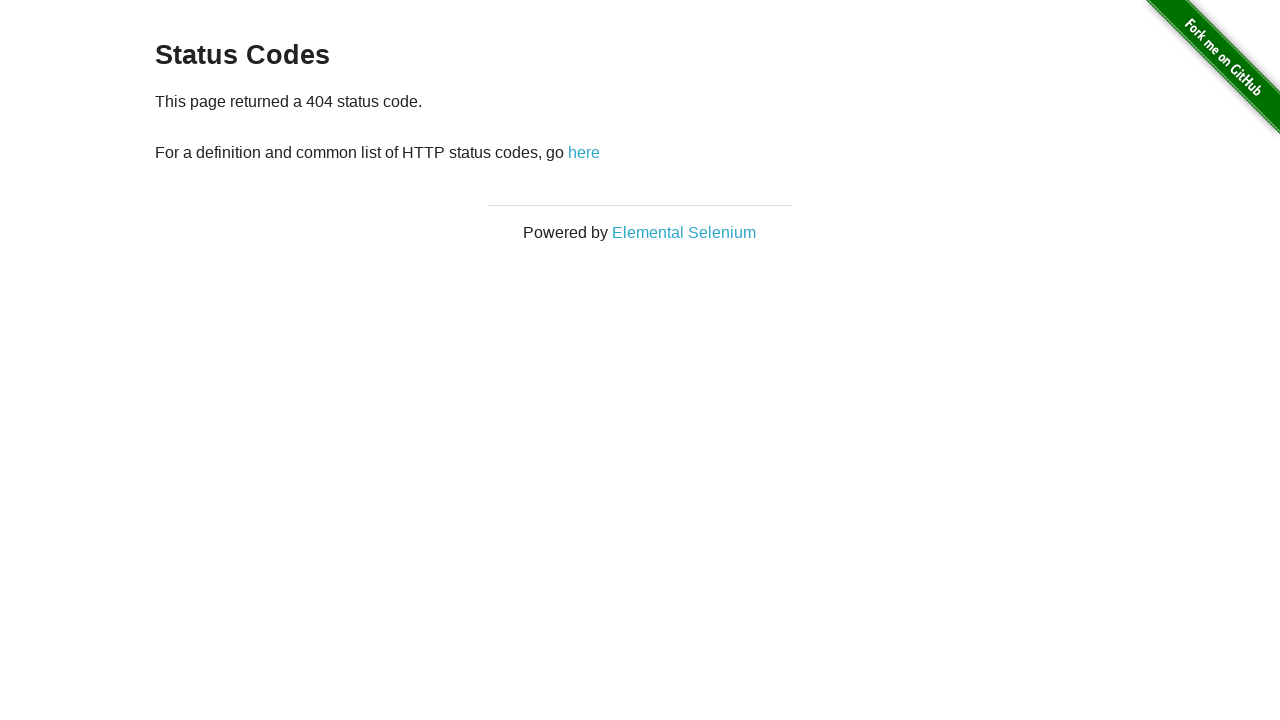

Clicked 'here' link to navigate back to status codes page at (584, 152) on a:has-text('here')
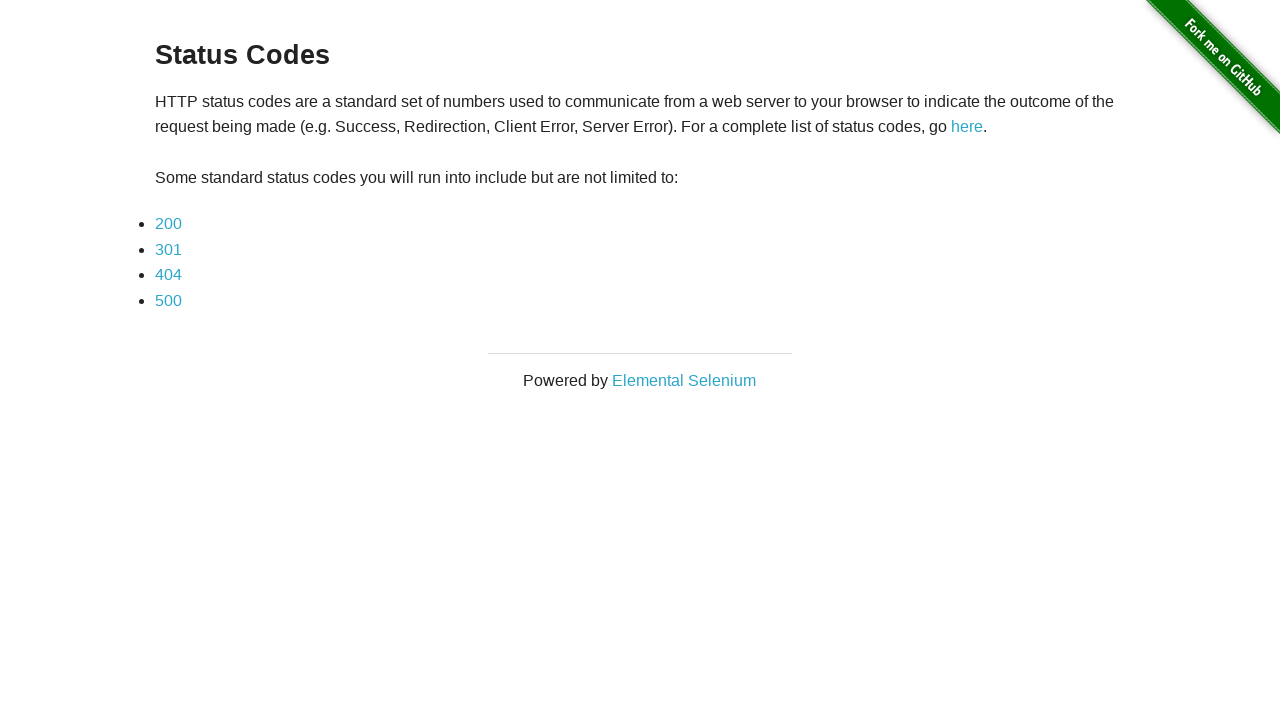

Clicked on 500 status code link at (168, 300) on a:has-text('500')
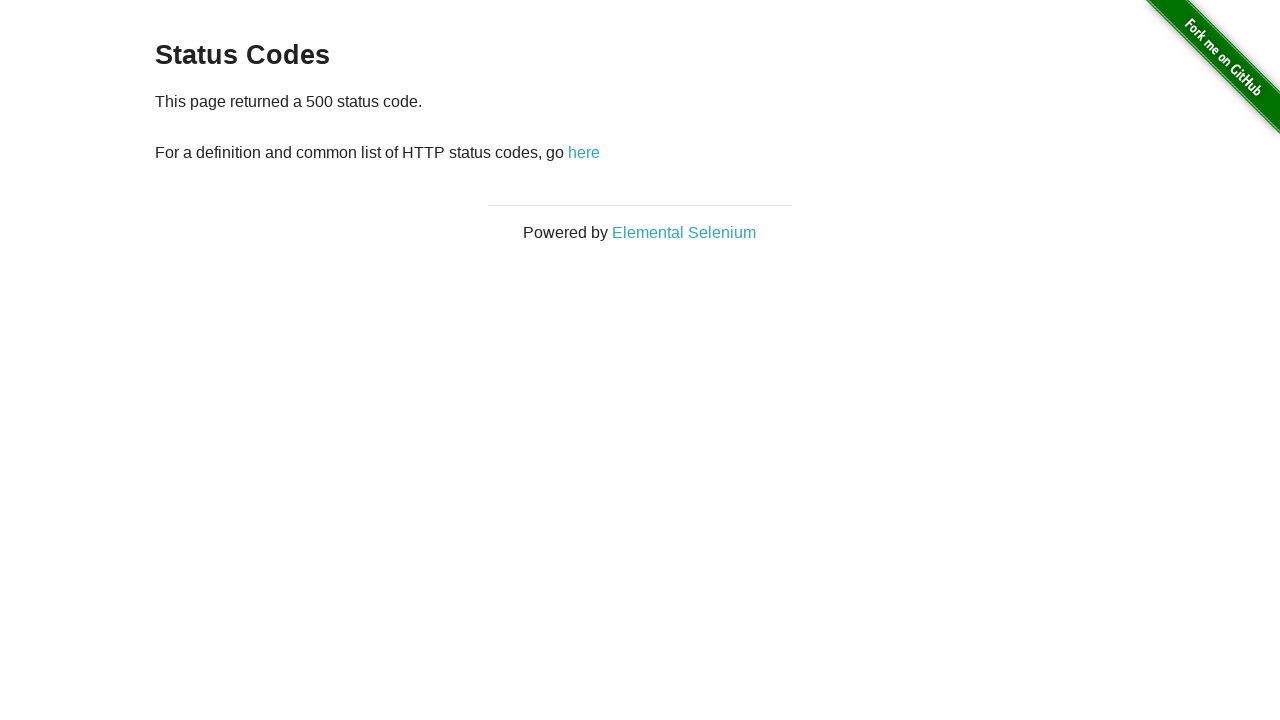

500 status code page loaded
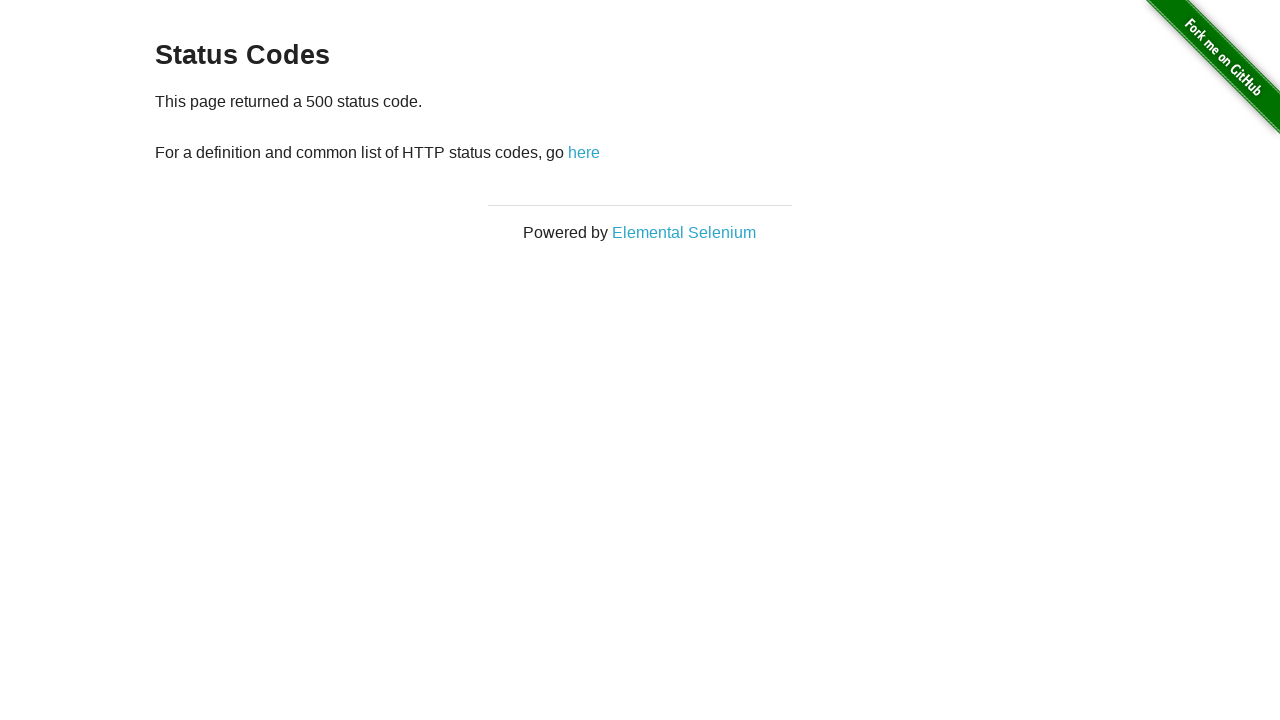

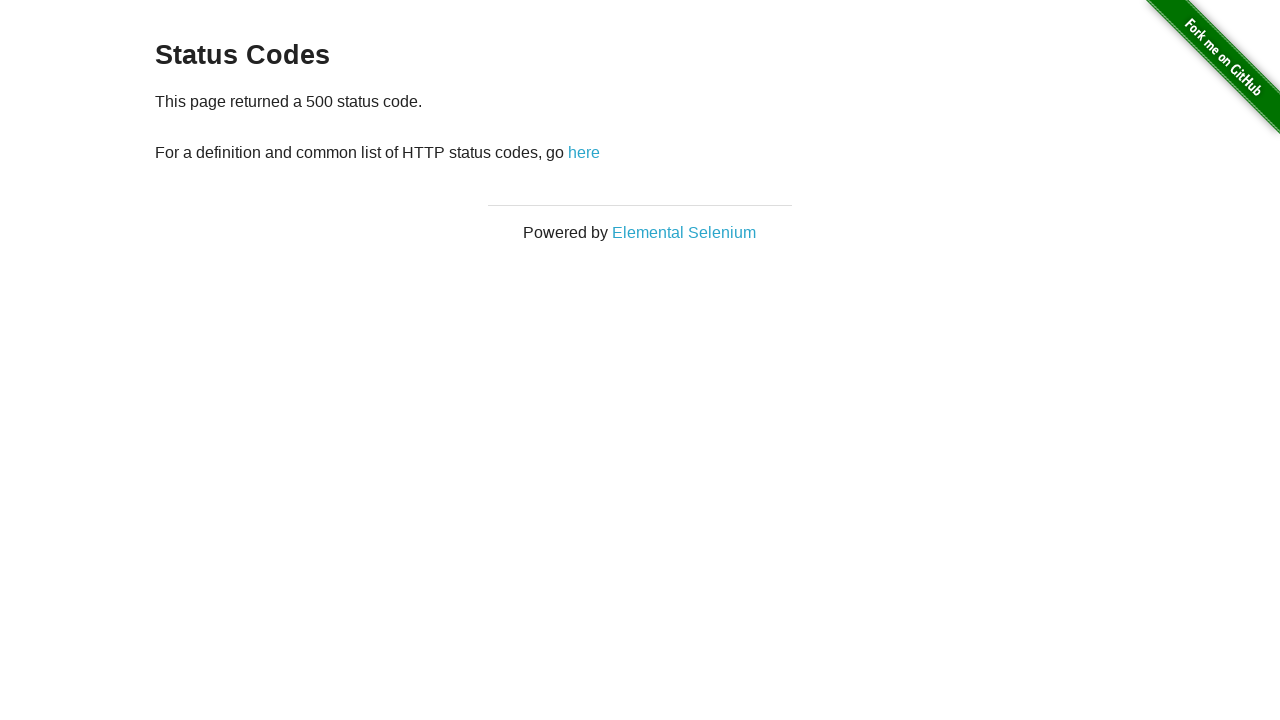